Tests adding specific vegetables (Cucumber, Brocolli, Beetroot, Carrot) to cart on a practice e-commerce site by iterating through products and clicking "Add to Cart" for matching items.

Starting URL: https://rahulshettyacademy.com/seleniumPractise/#/

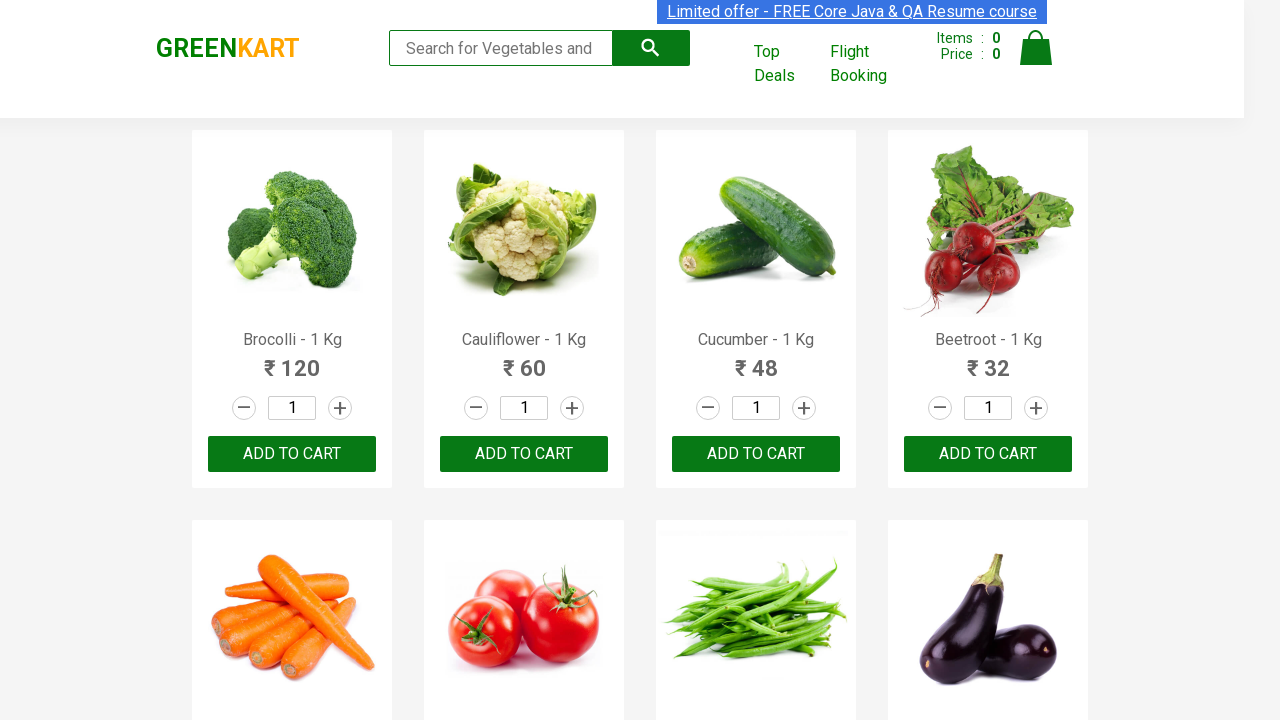

Waited for product names to load on the page
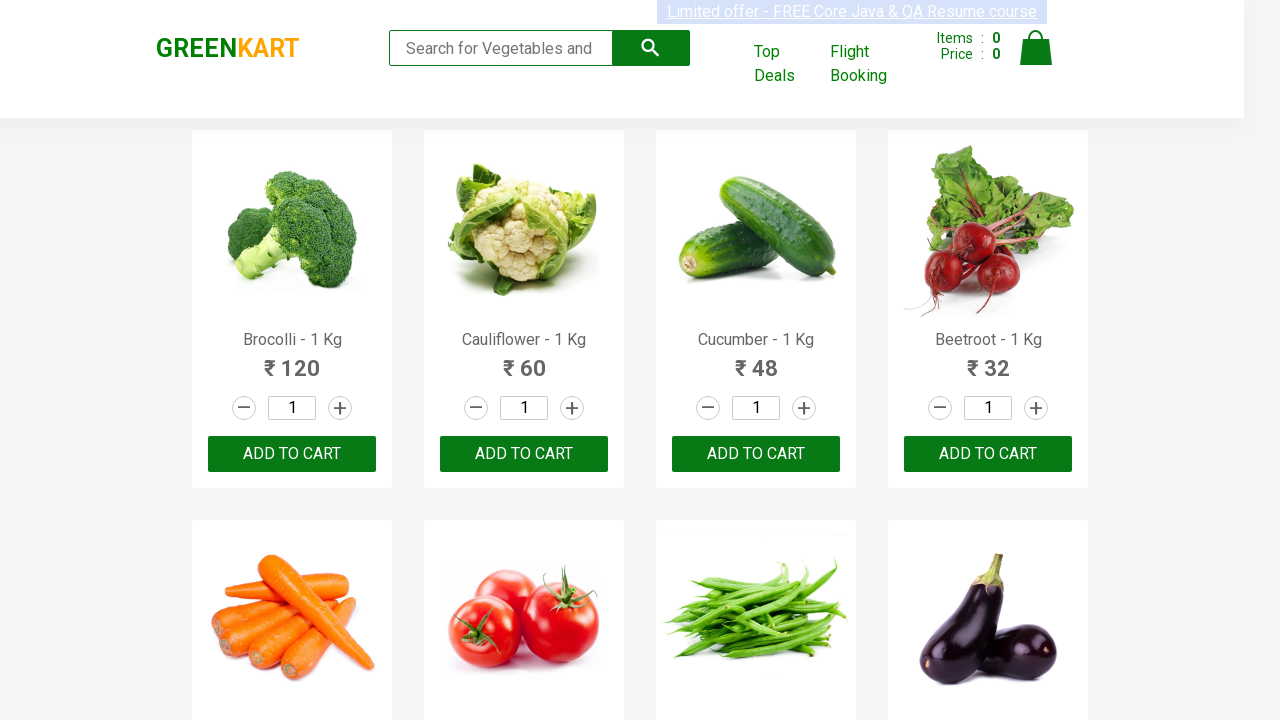

Retrieved all product name elements from the page
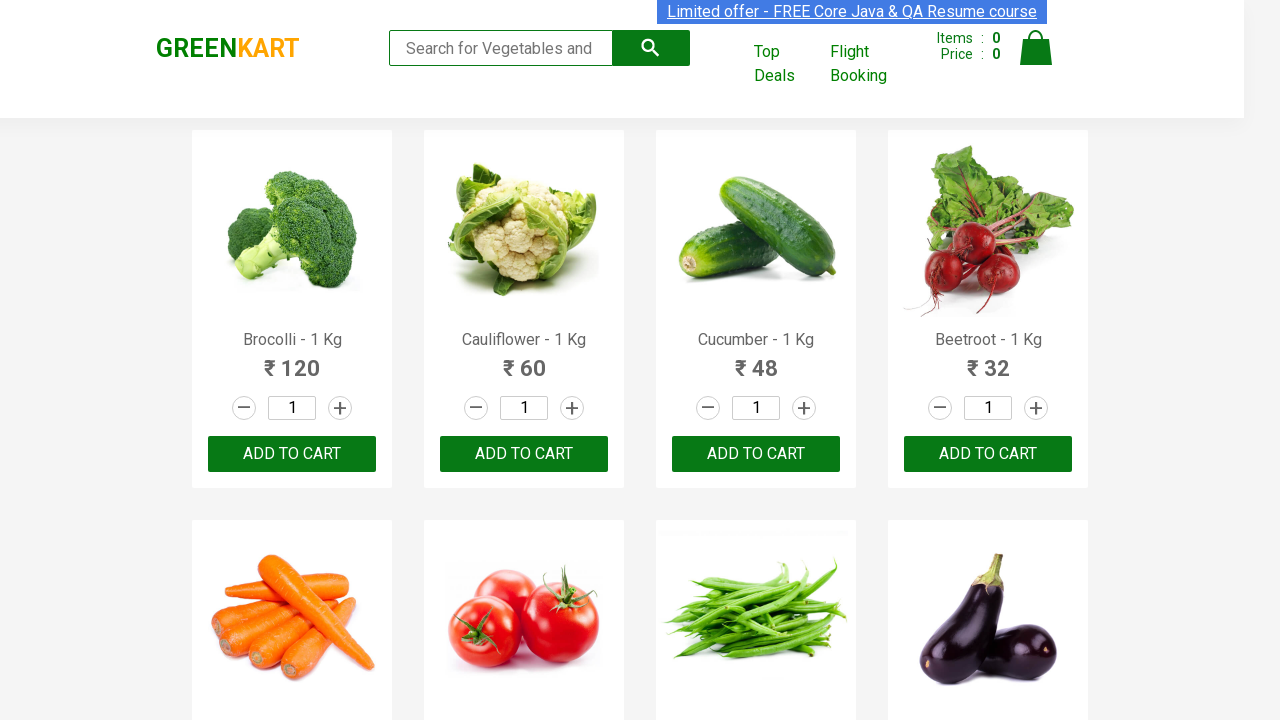

Found matching product: Brocolli
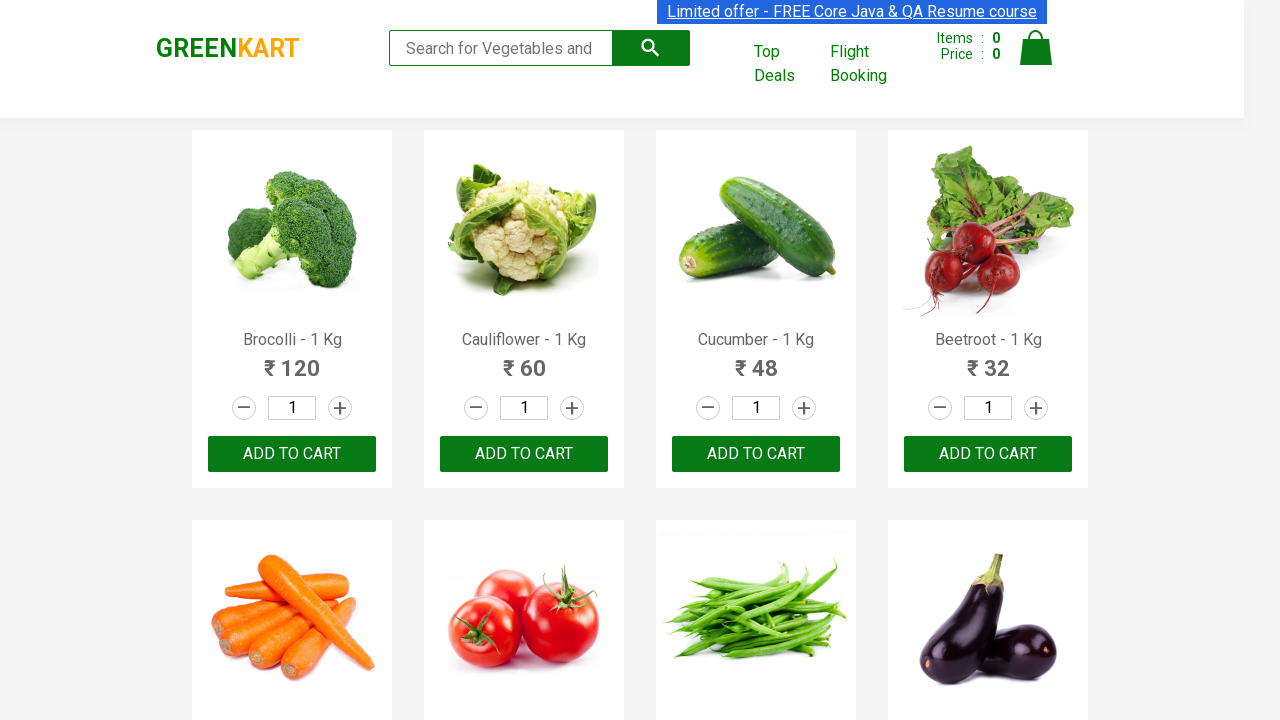

Clicked 'Add to Cart' button for Brocolli
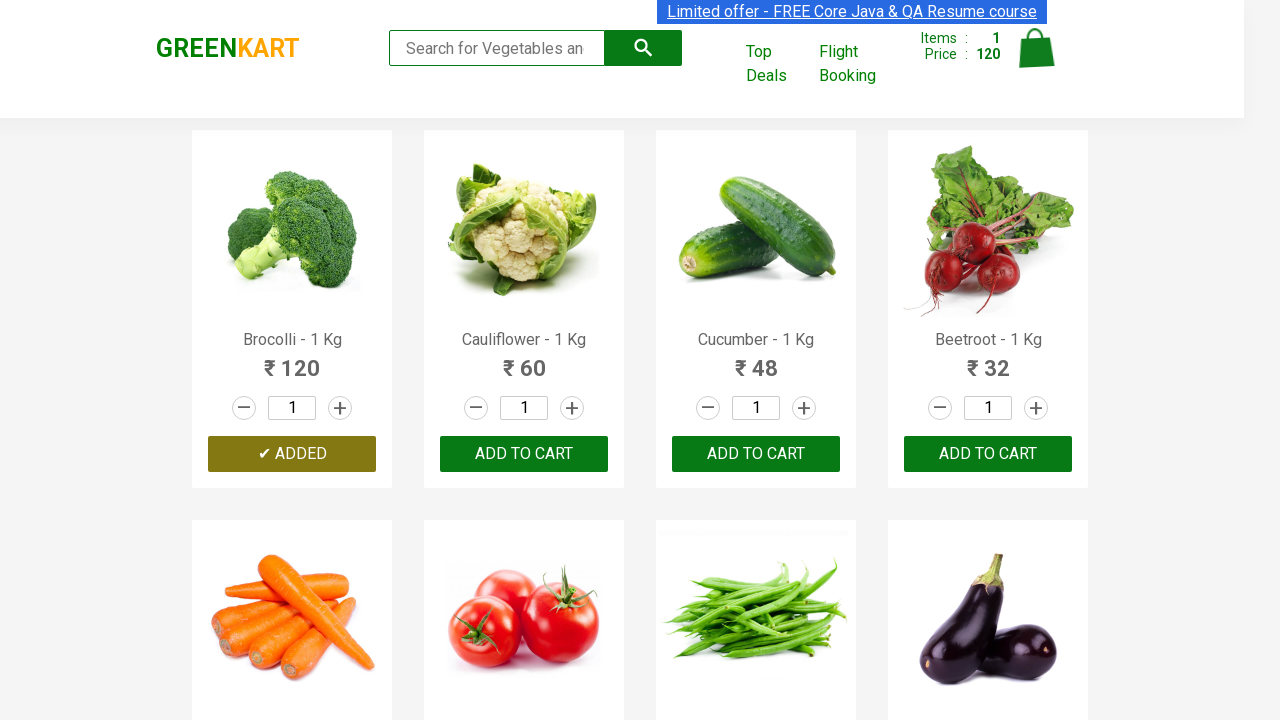

Found matching product: Cucumber
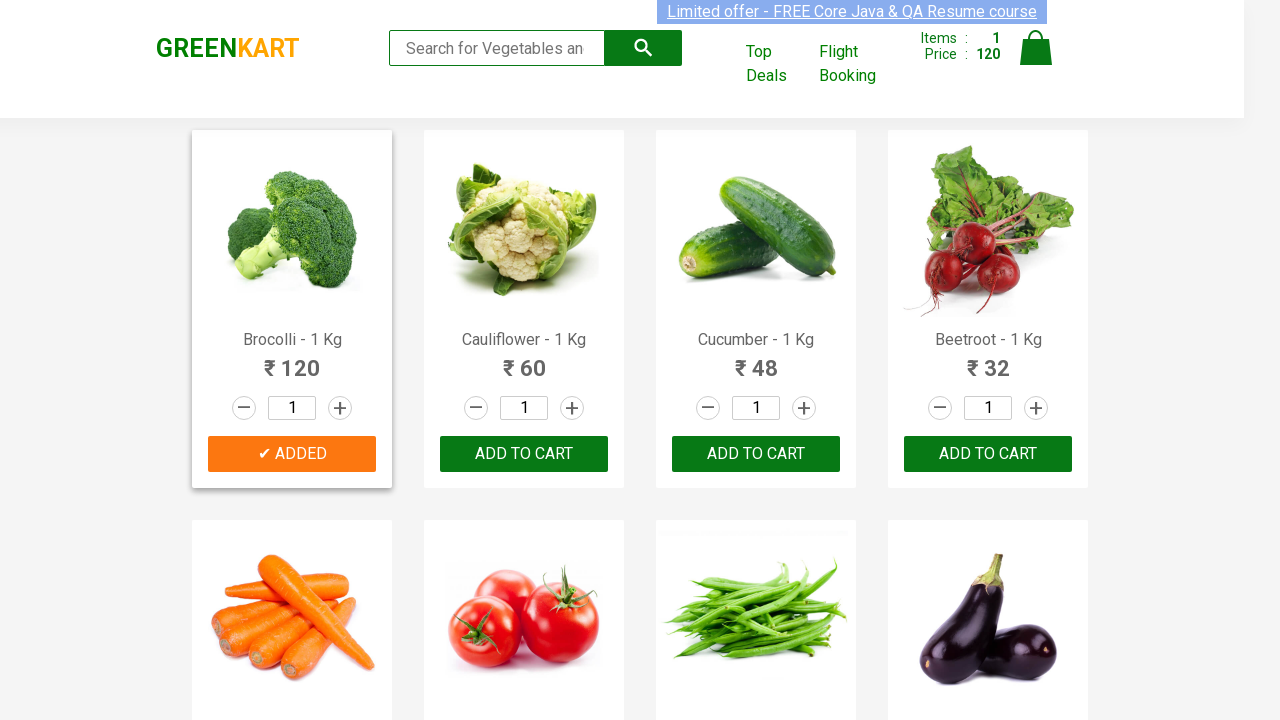

Clicked 'Add to Cart' button for Cucumber
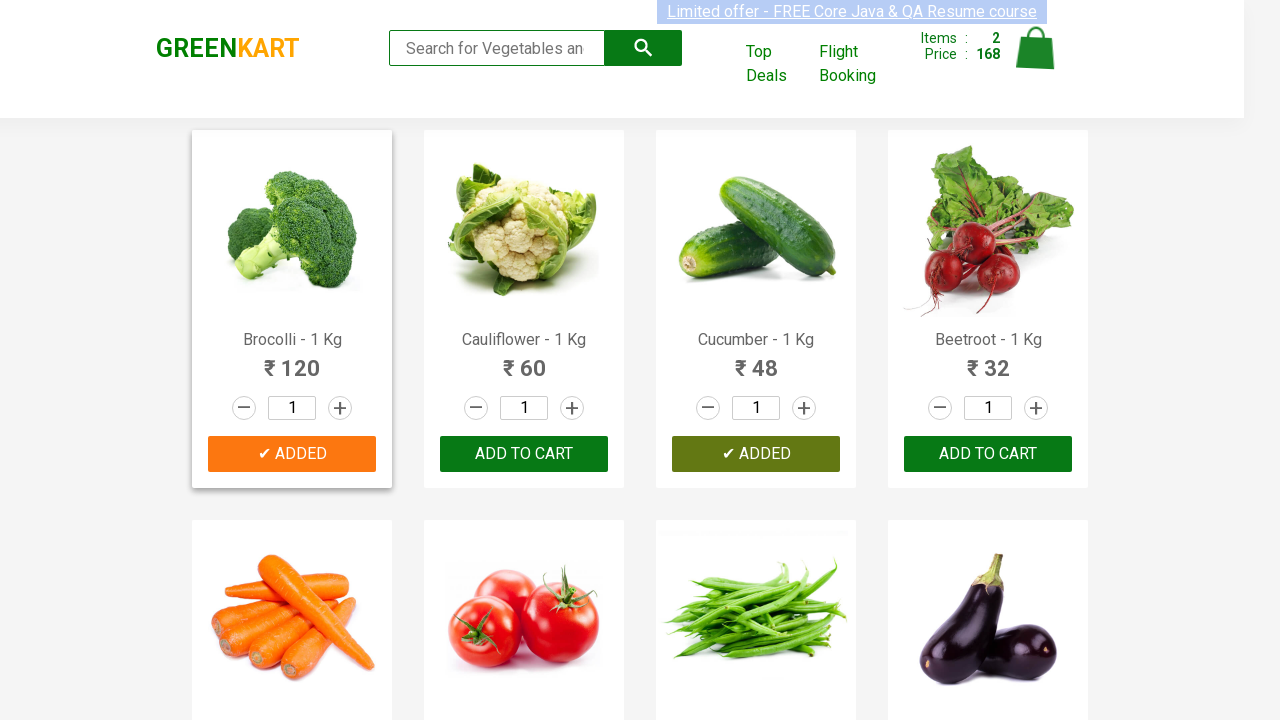

Found matching product: Beetroot
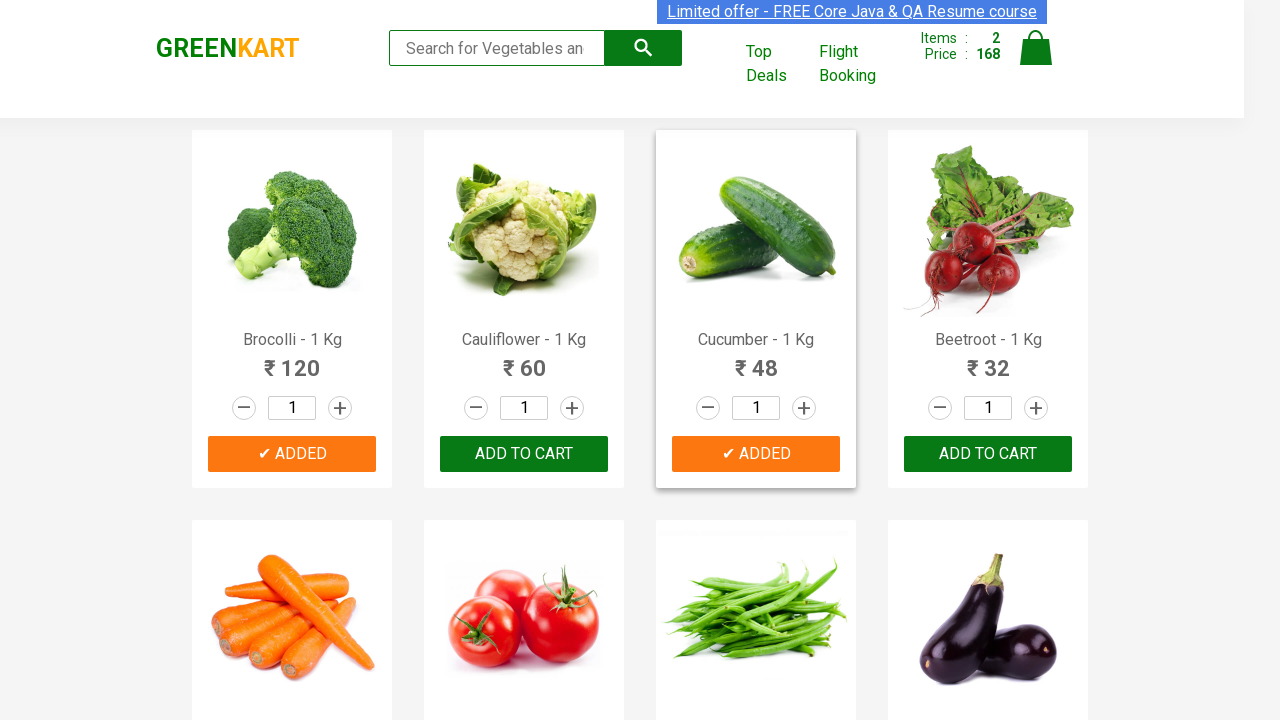

Clicked 'Add to Cart' button for Beetroot
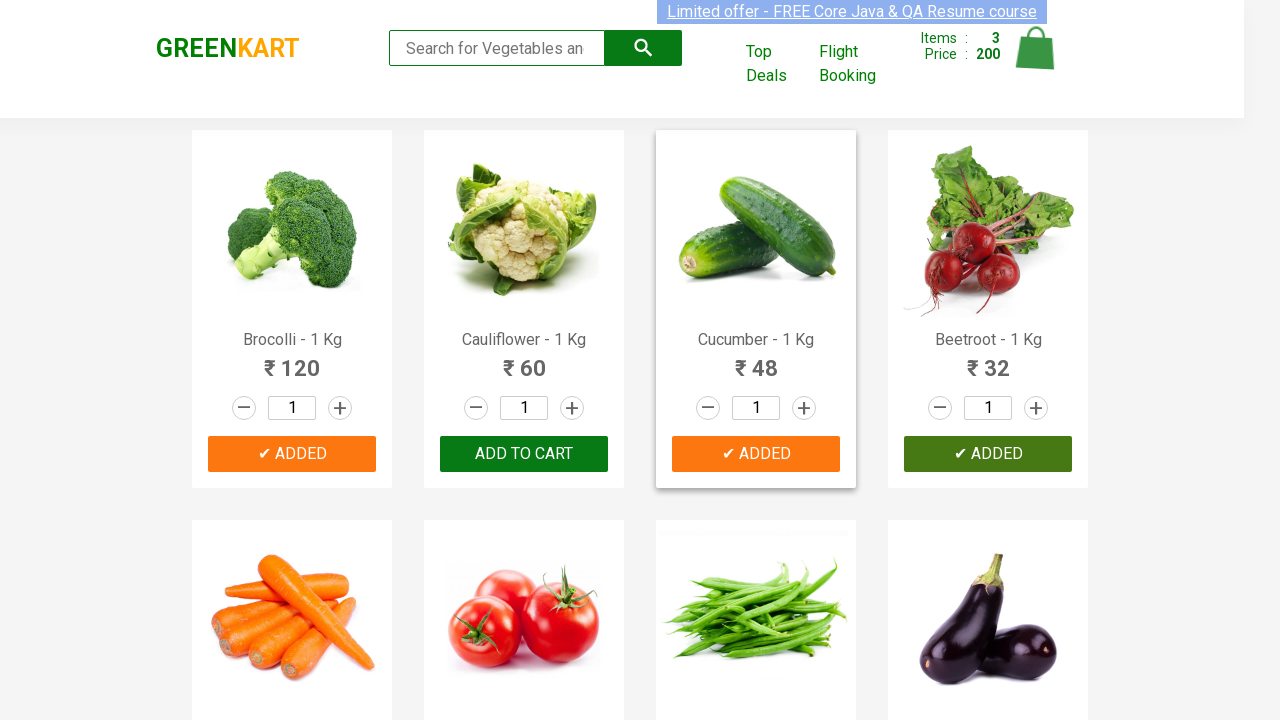

Found matching product: Carrot
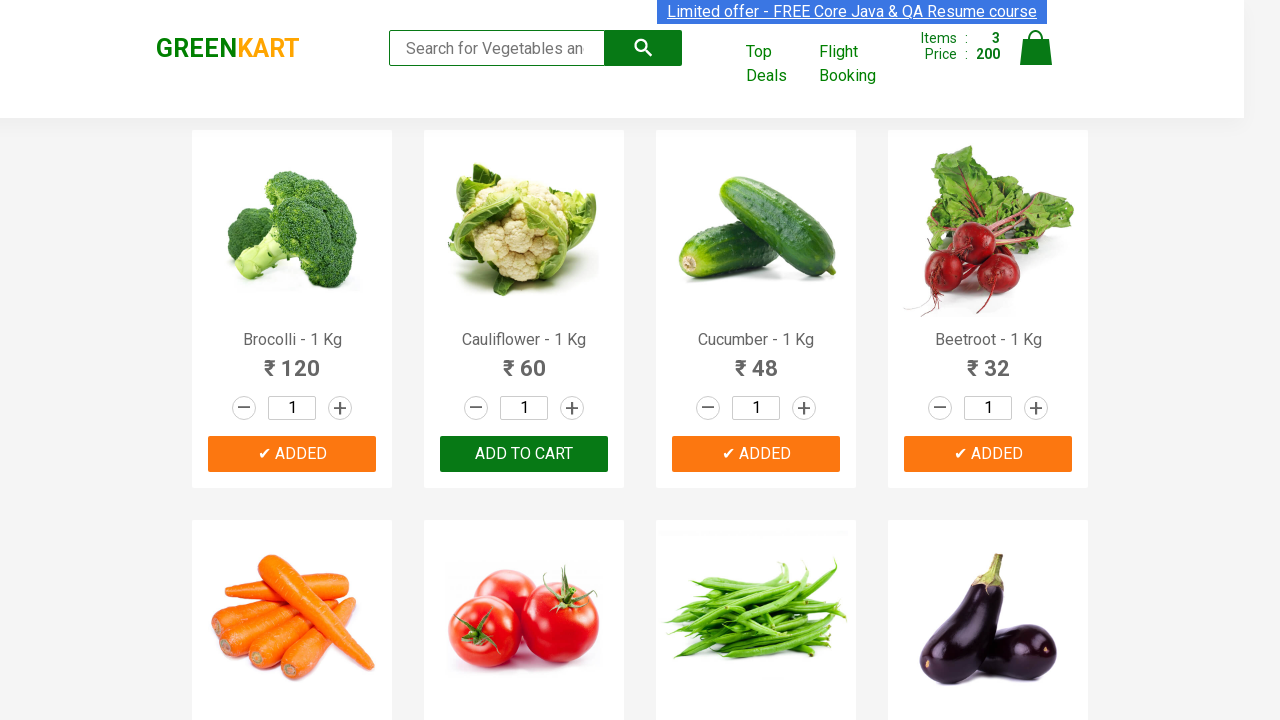

Clicked 'Add to Cart' button for Carrot
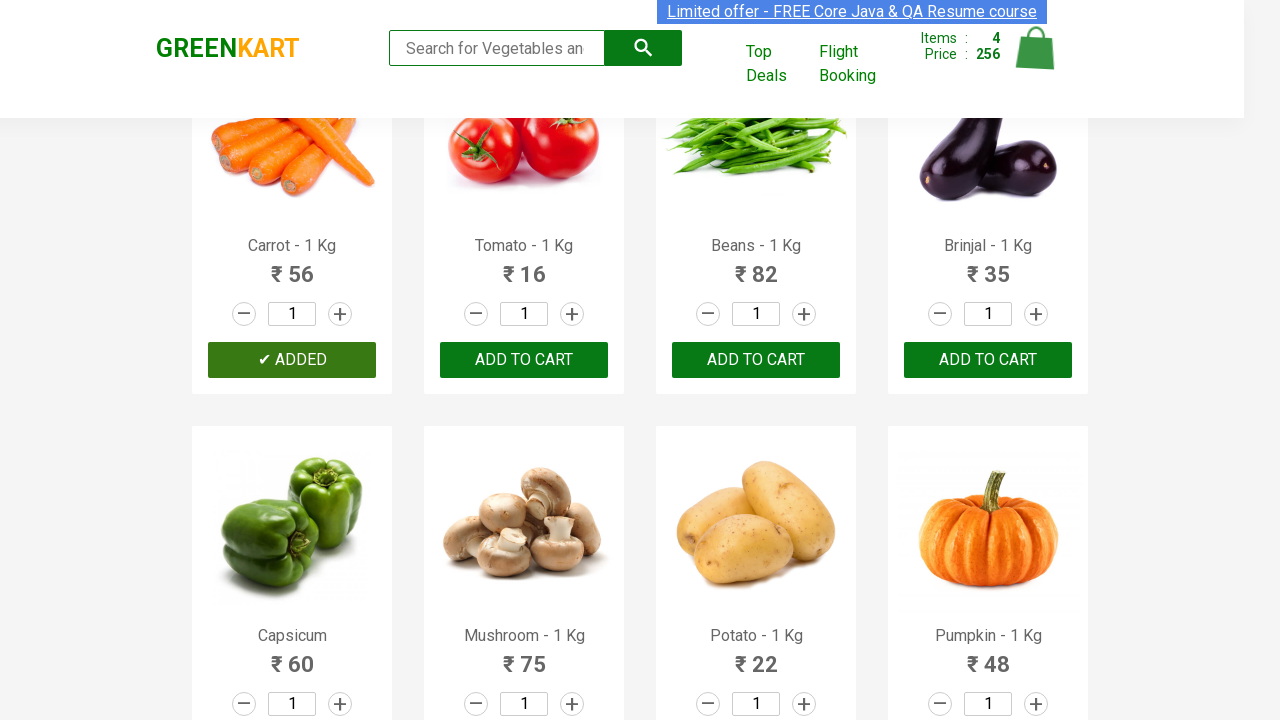

Waited for cart to update (500ms timeout)
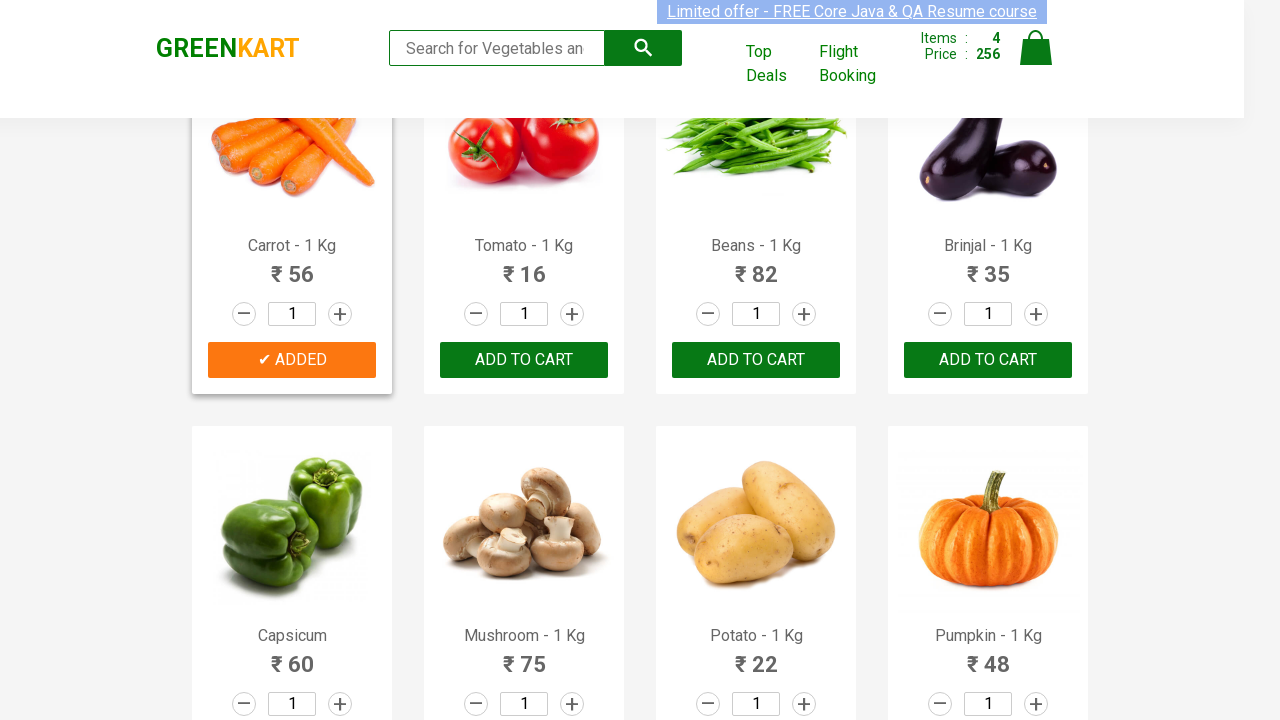

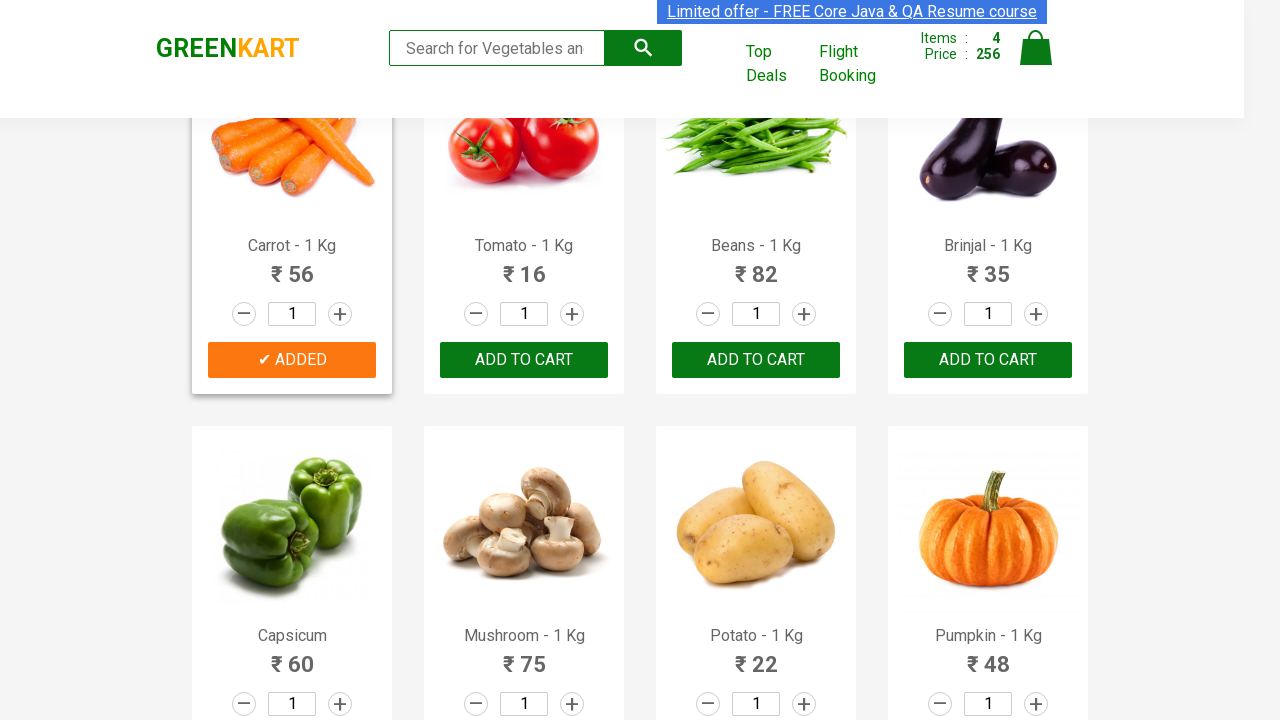